Tests drag and drop functionality by dragging a draggable element onto a droppable target within an iframe

Starting URL: http://jqueryui.com/droppable/

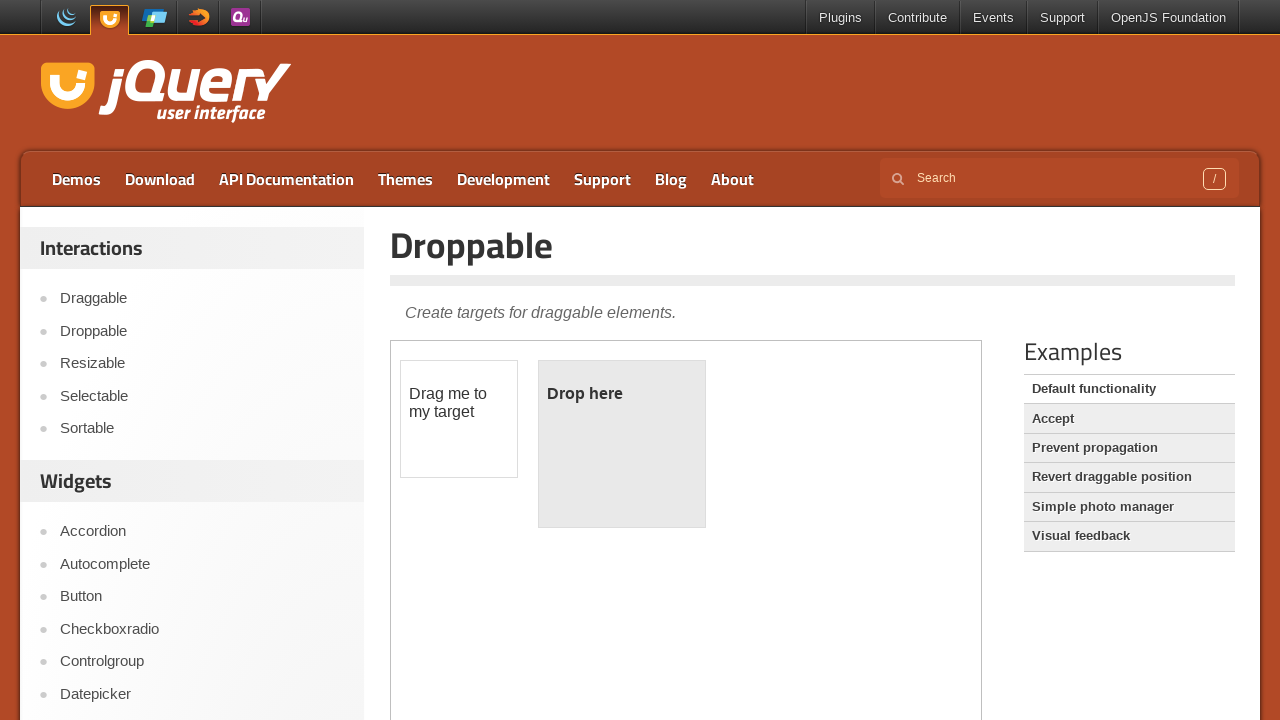

Navigated to jQuery UI droppable demo page
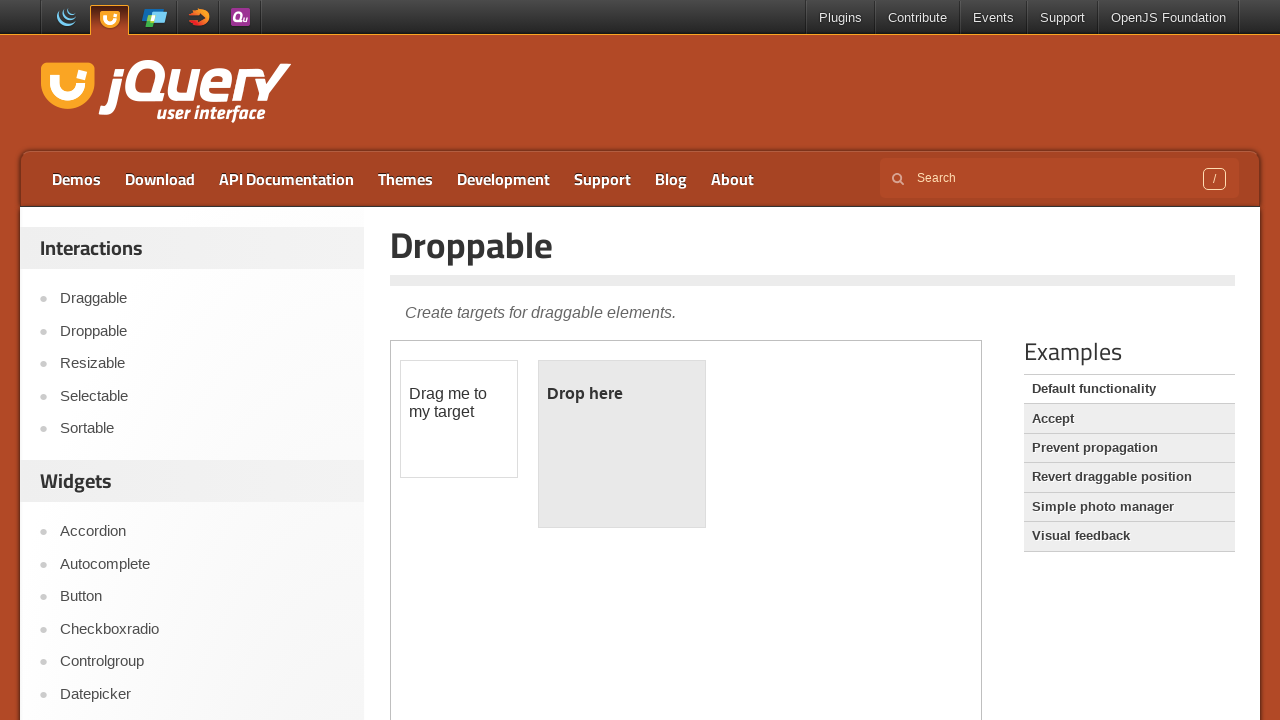

Located the demo iframe
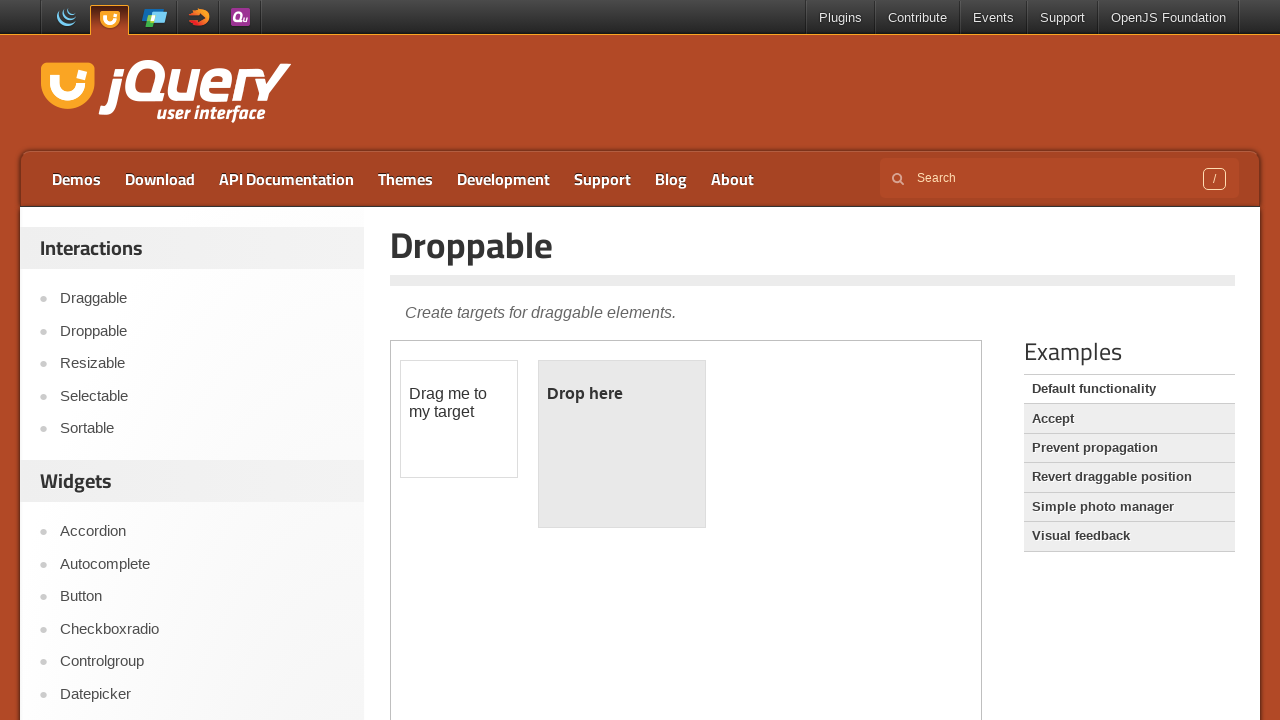

Located the draggable element
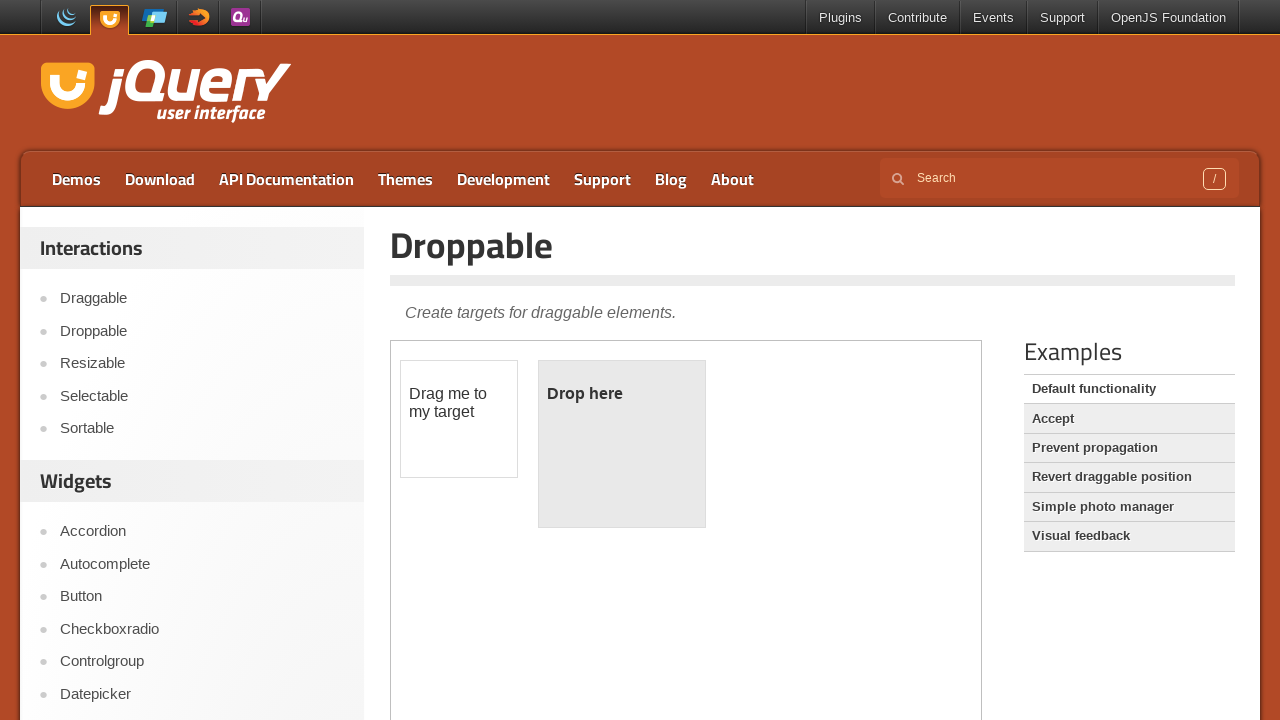

Located the droppable target element
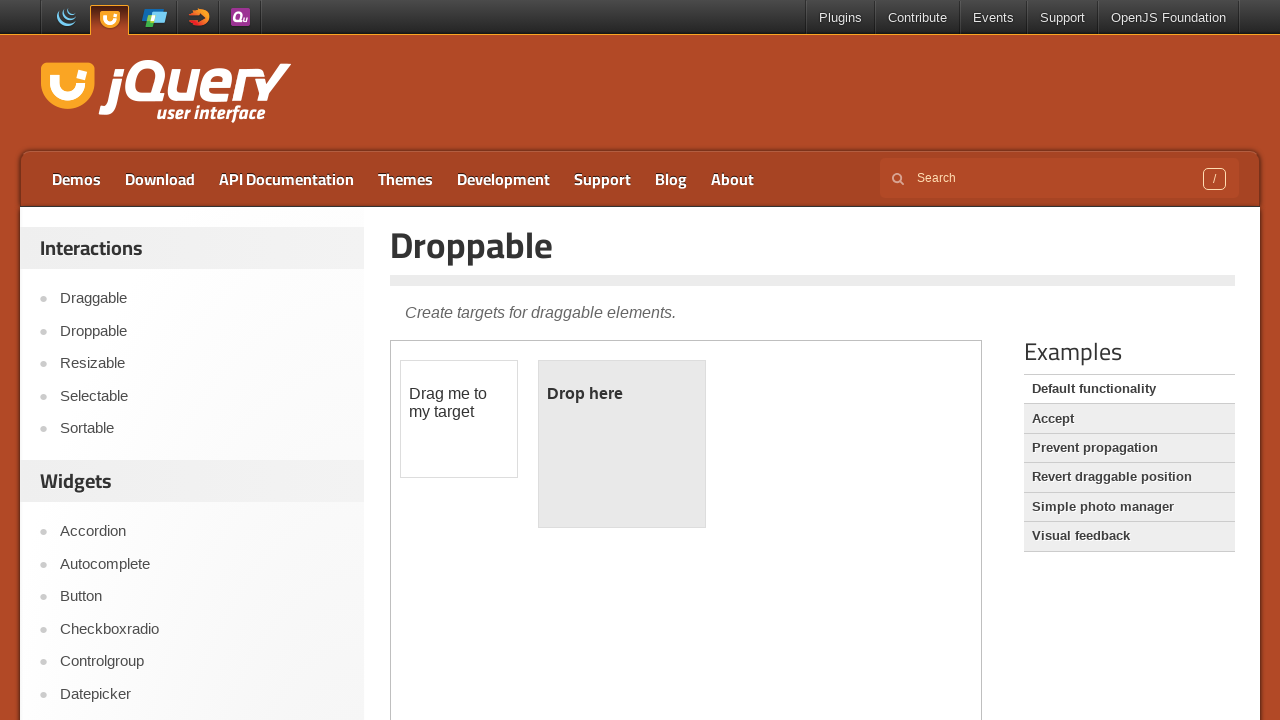

Dragged the draggable element onto the droppable target at (622, 444)
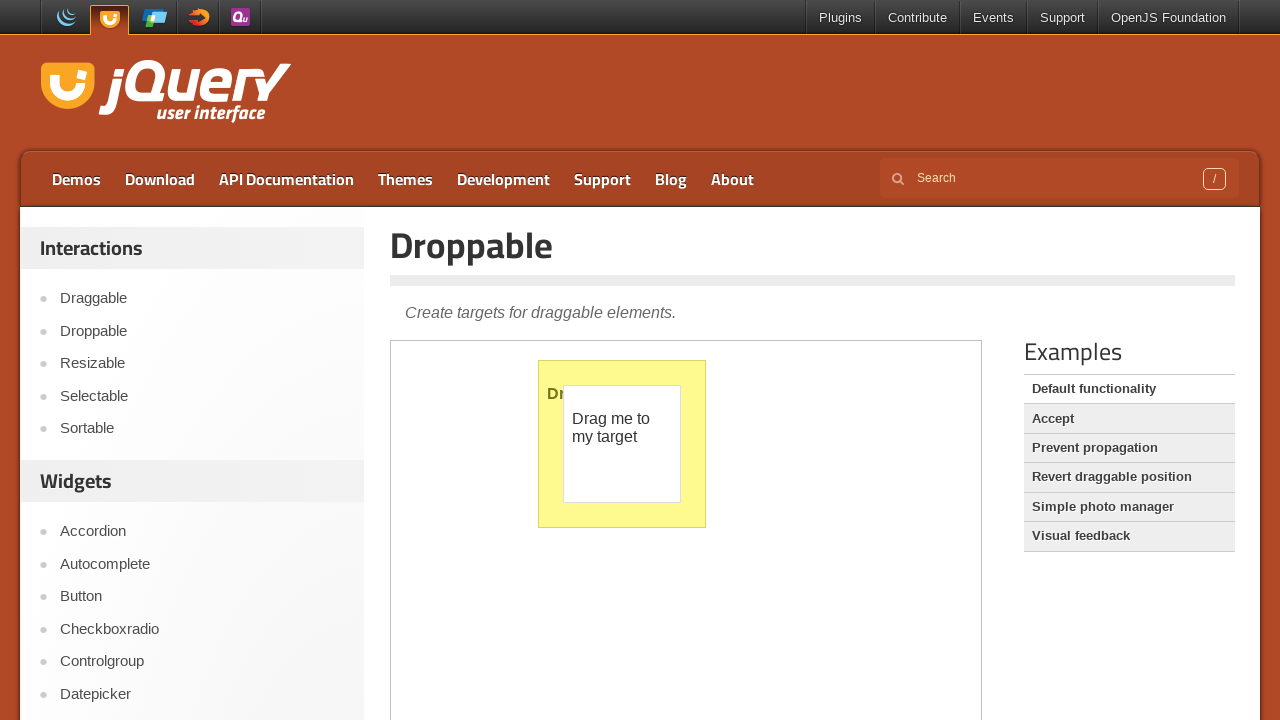

Waited for drag and drop animation to complete
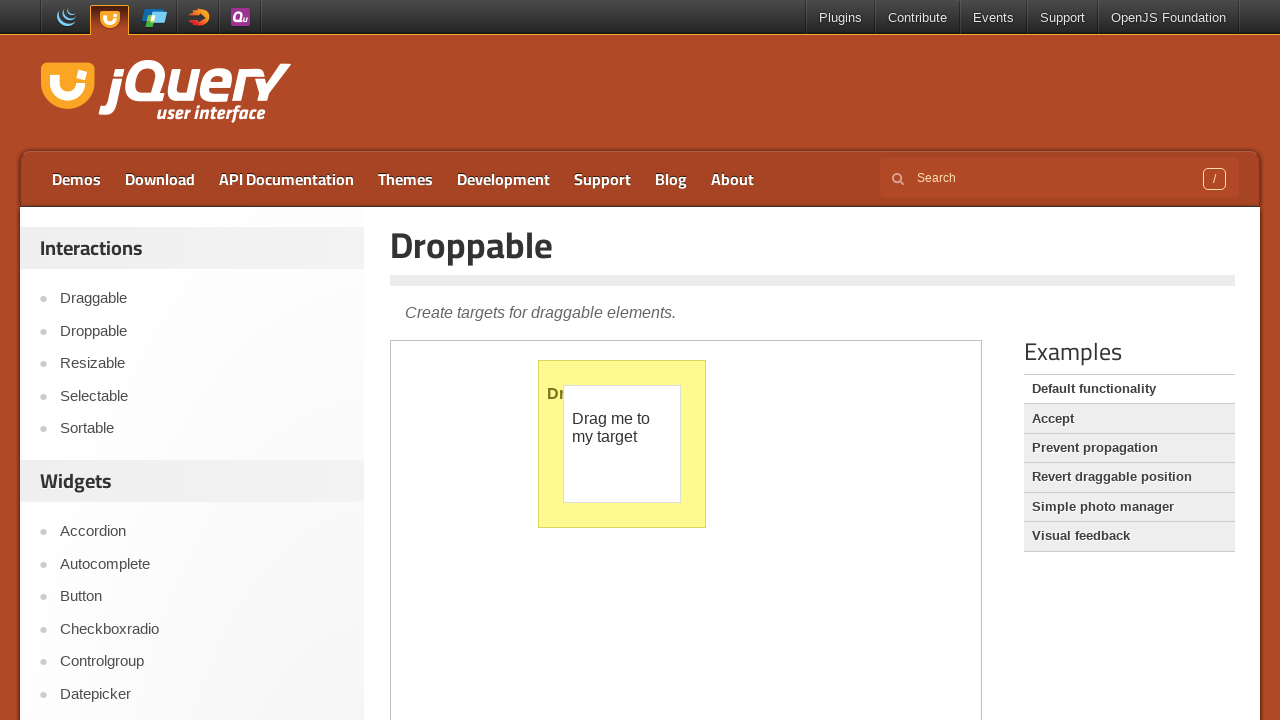

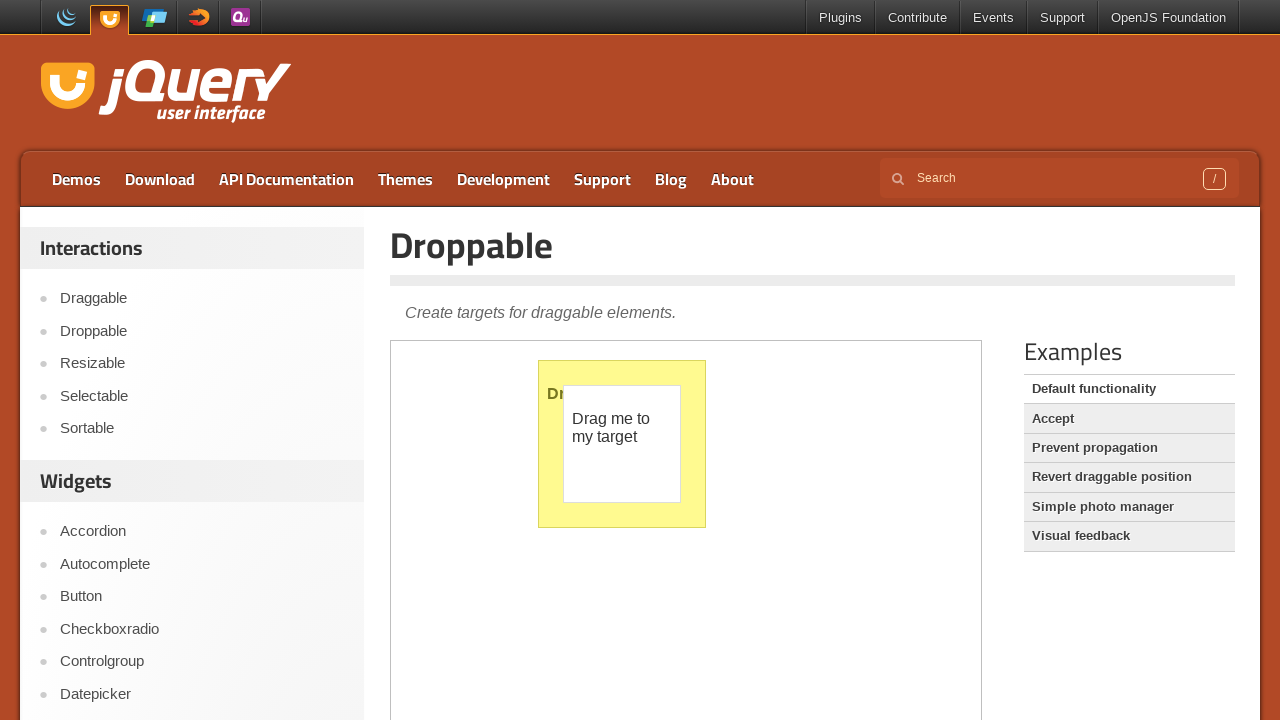